Tests single select dropdown functionality by selecting a country option using its value attribute

Starting URL: https://testautomationpractice.blogspot.com/

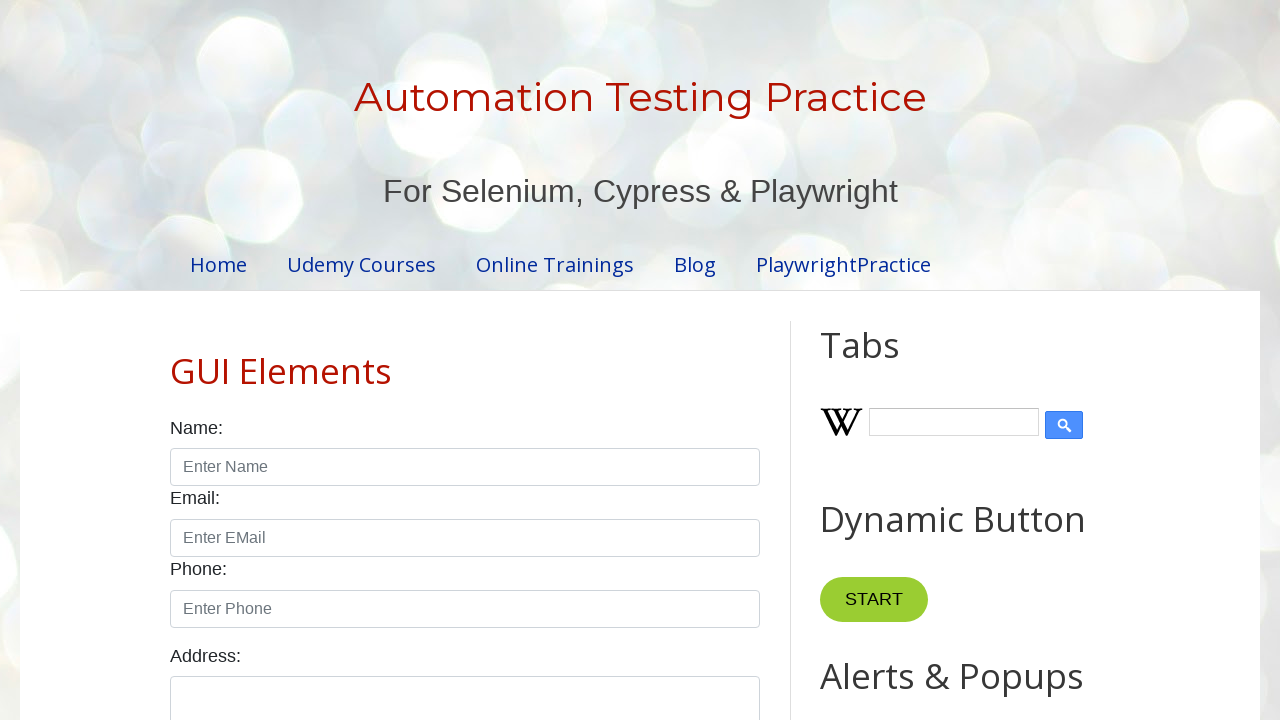

Navigated to test automation practice website
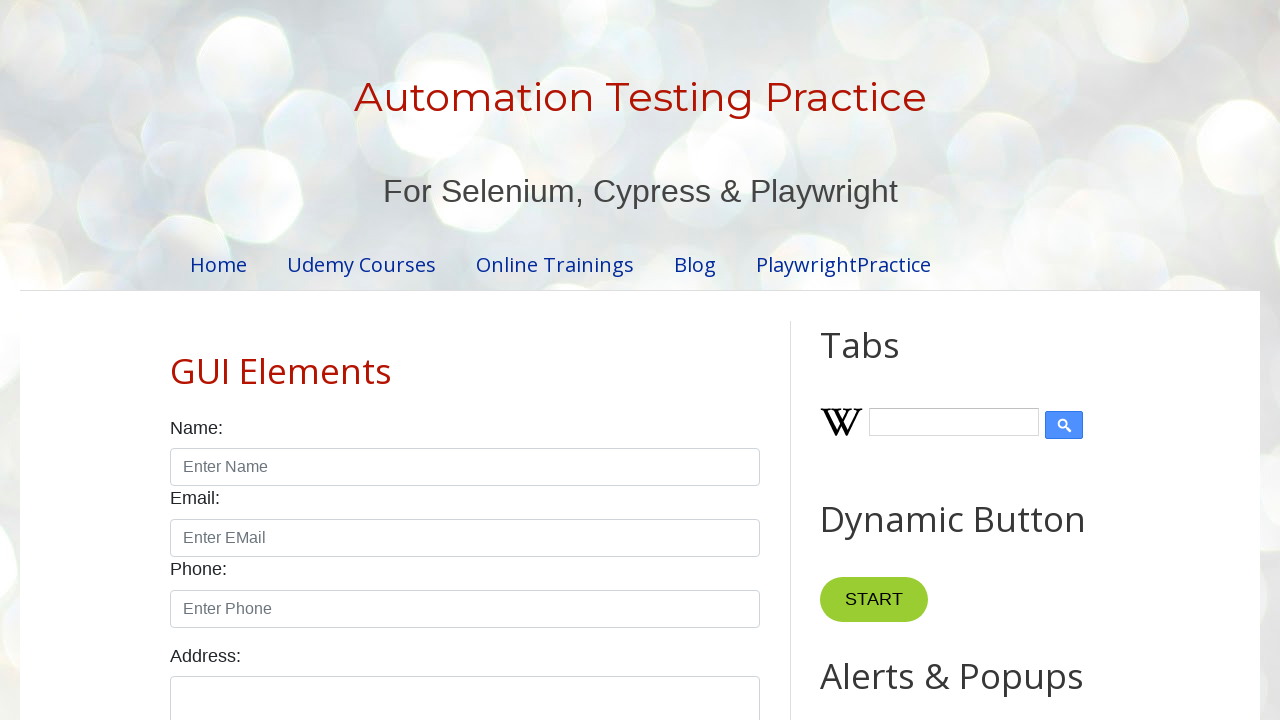

Selected 'United Kingdom' from country dropdown using value 'uk' on //select[@id='country']
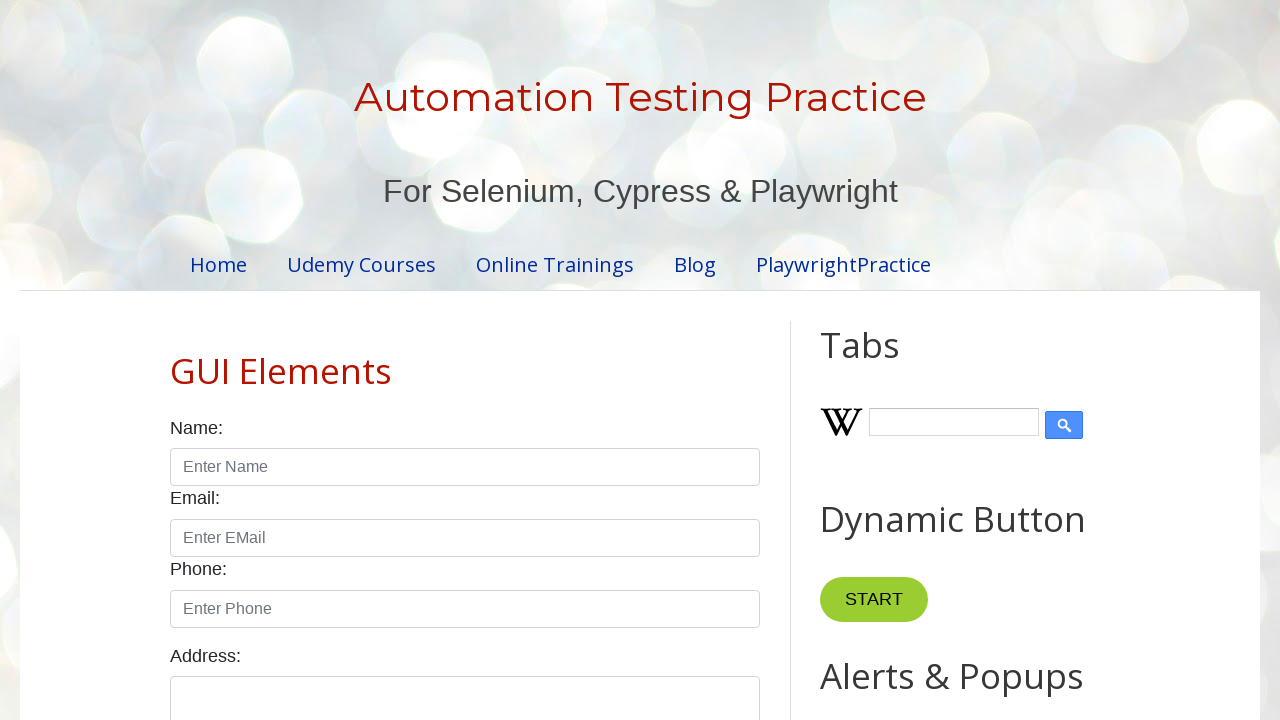

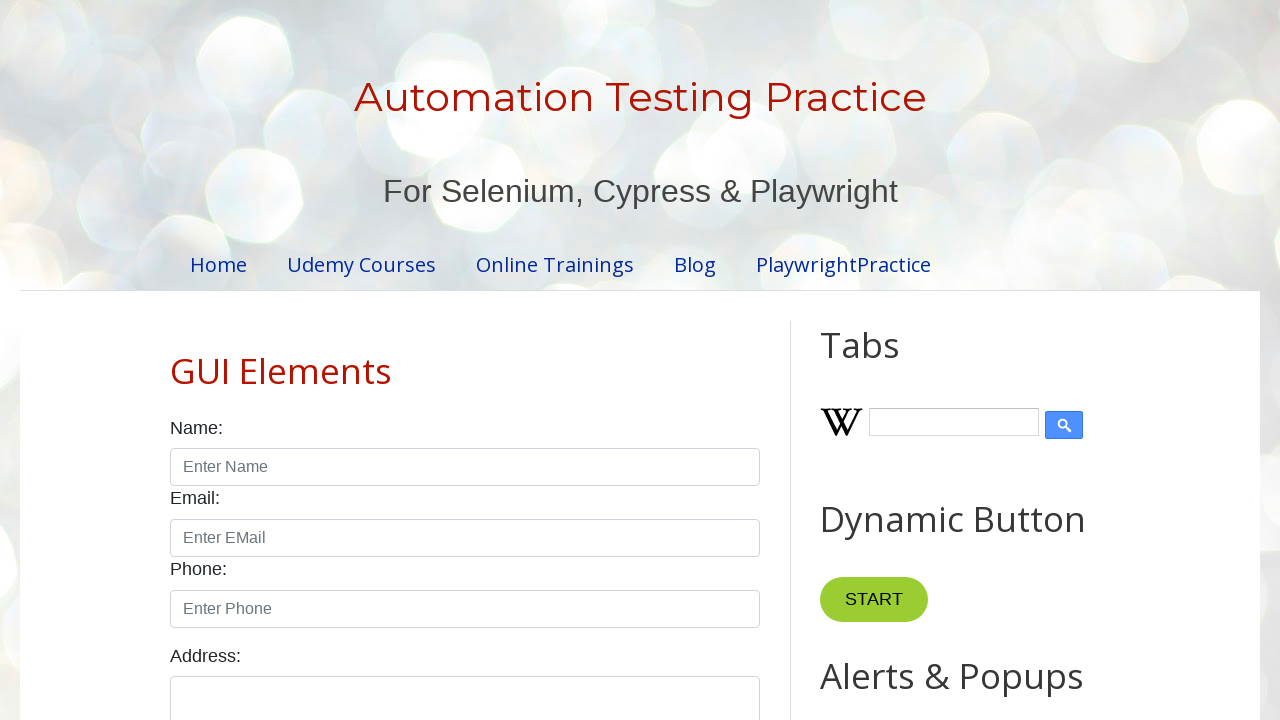